Fills out a registration form on the Indian government grievance portal, entering name, address, pincode, selecting gender, state and district from dropdown menus.

Starting URL: https://pgportal.gov.in/Registration

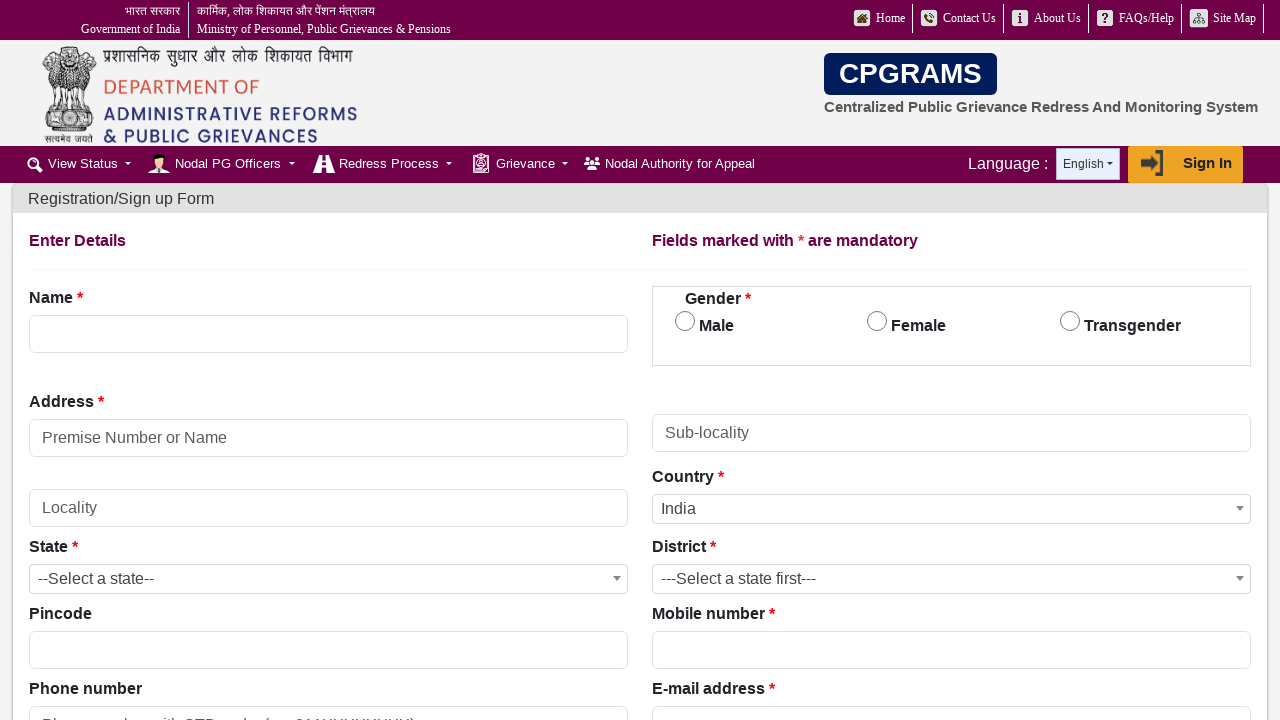

Filled name field with 'Rajesh Kumar' on input[data-val-onlywhitespace='Please provide a valid Model_Name']
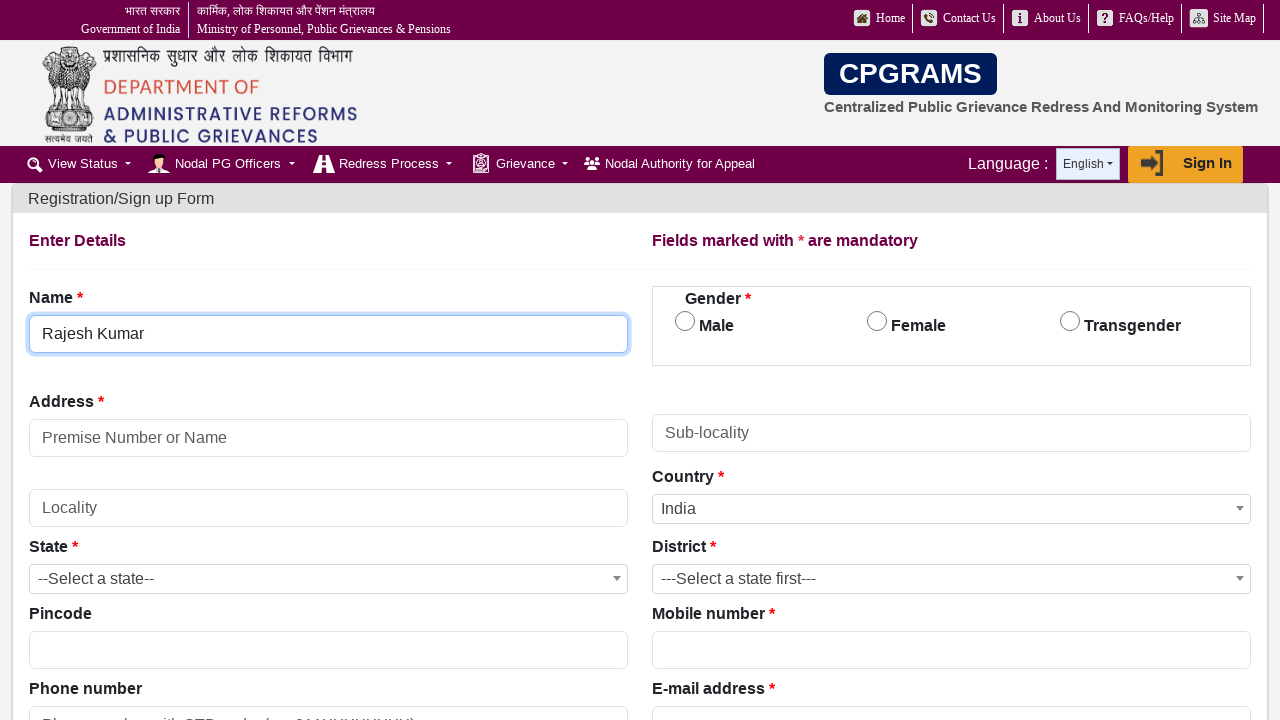

Filled address field with 'Vijayawada' on input[placeholder='Premise Number or Name']
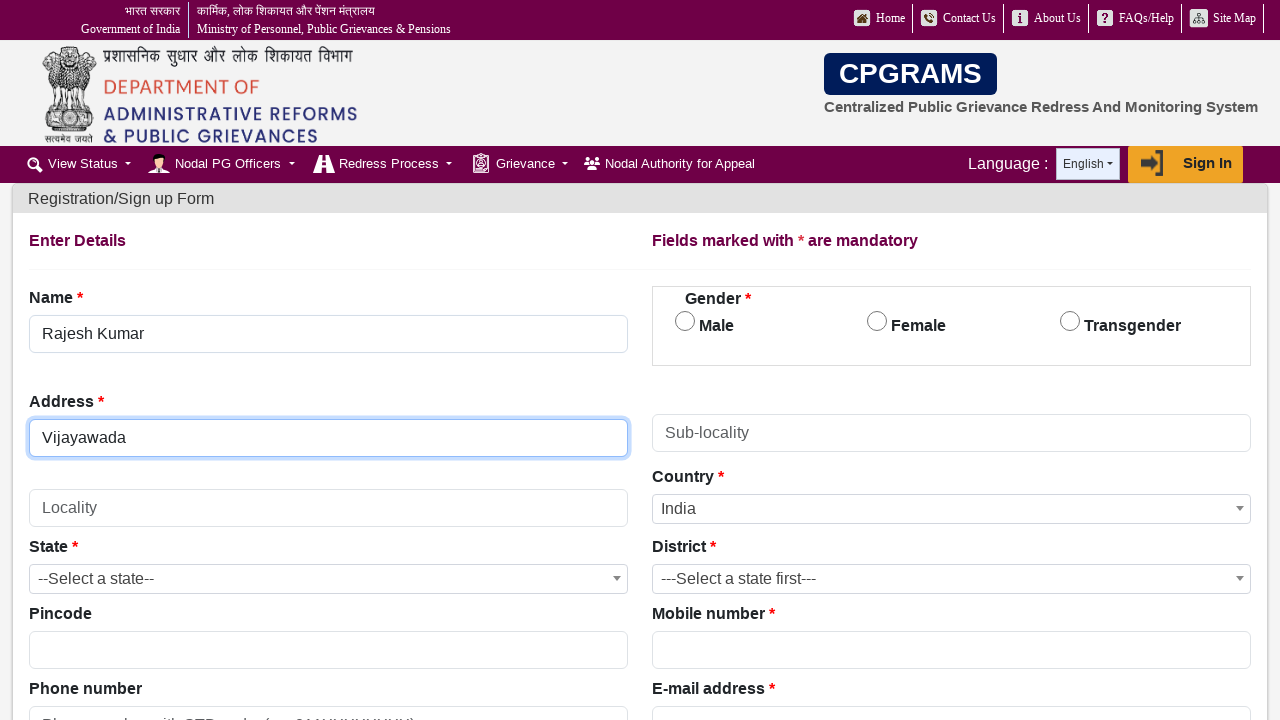

Filled pincode field with '520001' on input#Pincode
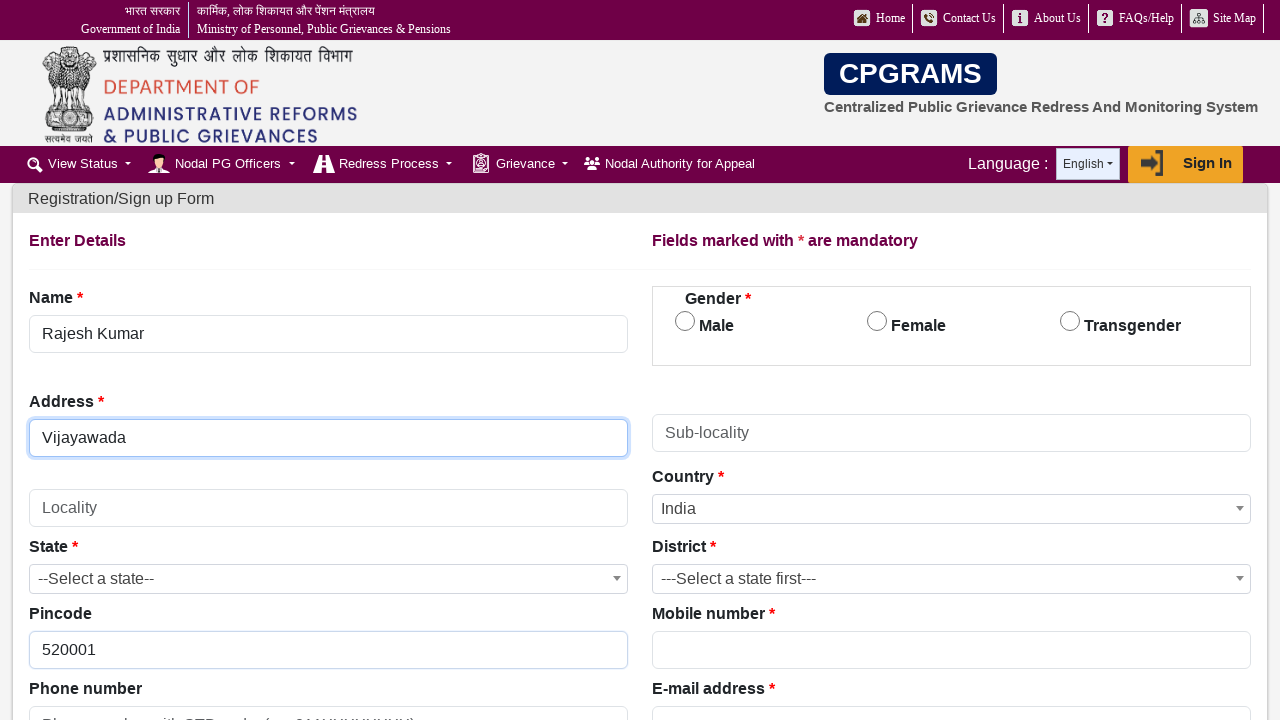

Selected gender as Male at (685, 321) on input#Sex_M
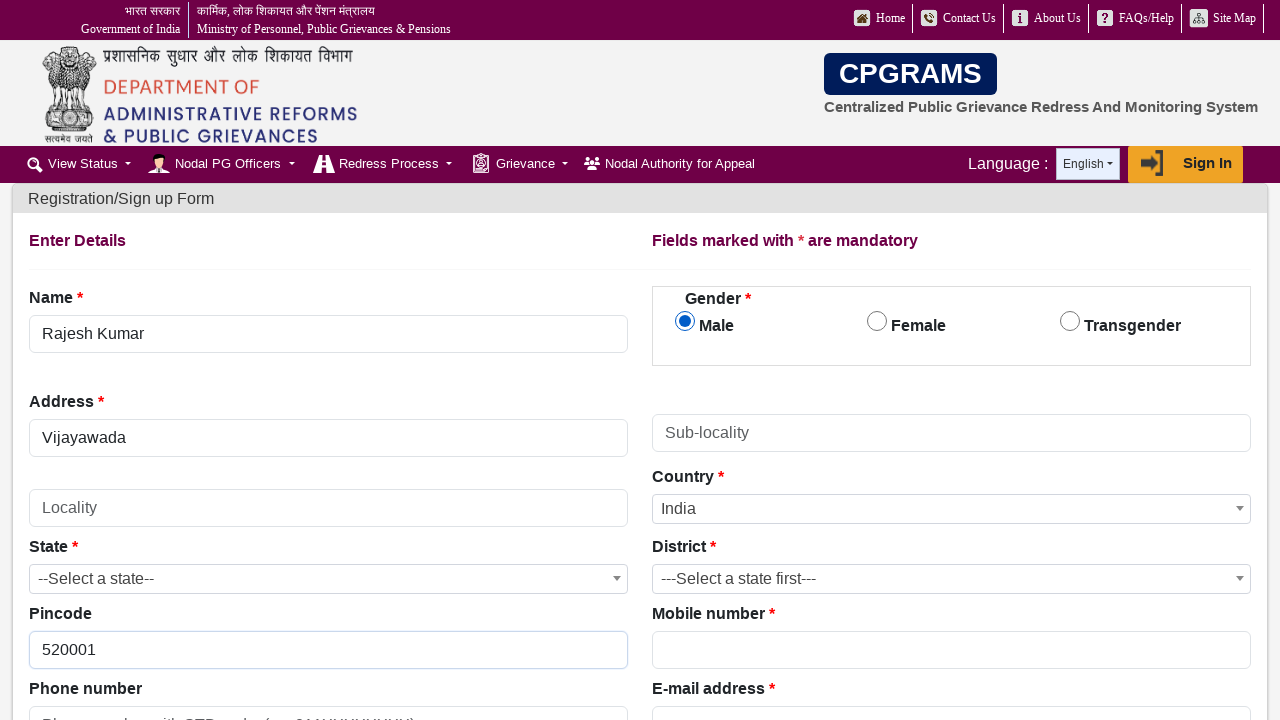

Clicked on state dropdown at (328, 579) on xpath=//span[text()='--Select a state--']
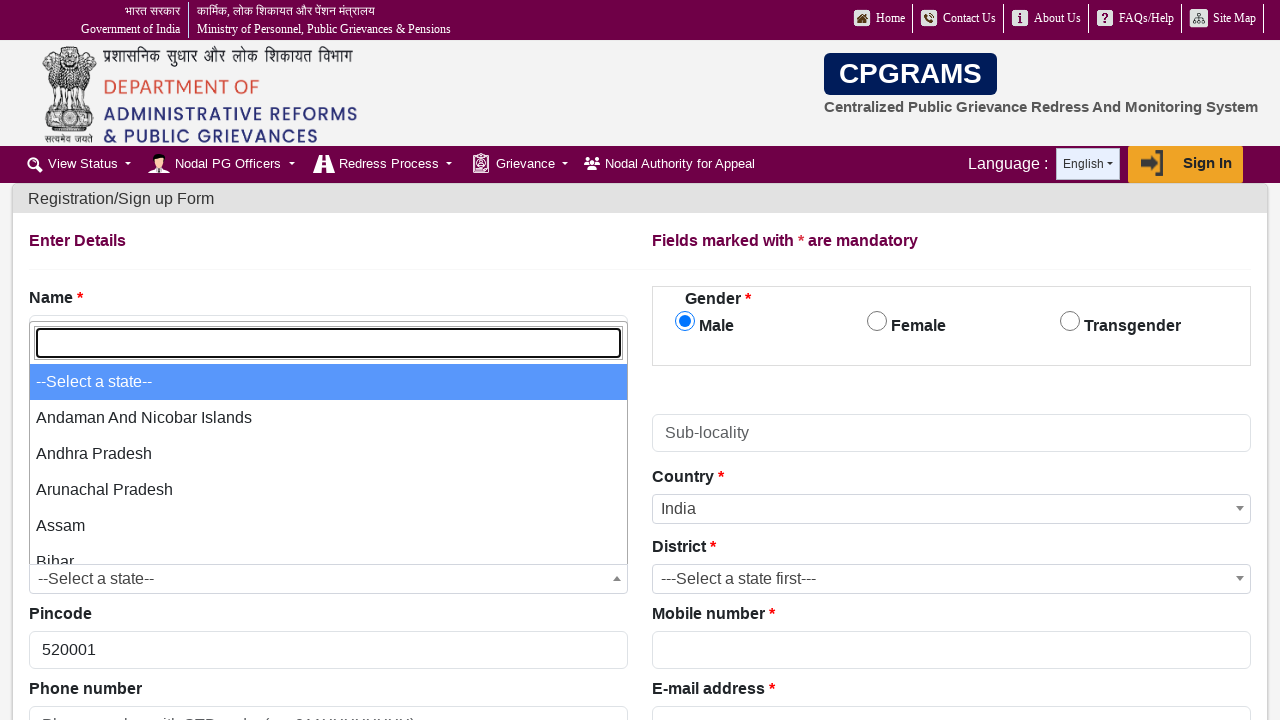

State dropdown options appeared
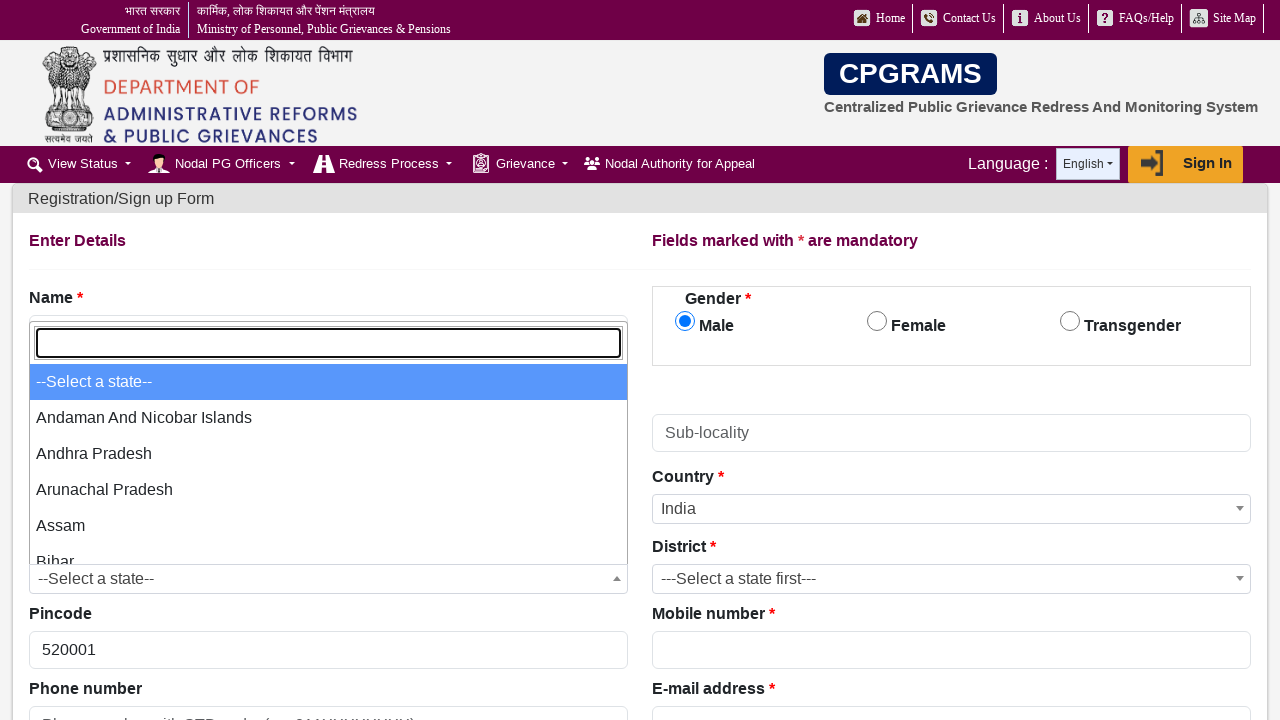

Selected 'Andhra Pradesh' from state dropdown at (328, 454) on xpath=//ul[@class='select2-results__options']//li[text()='Andhra Pradesh']
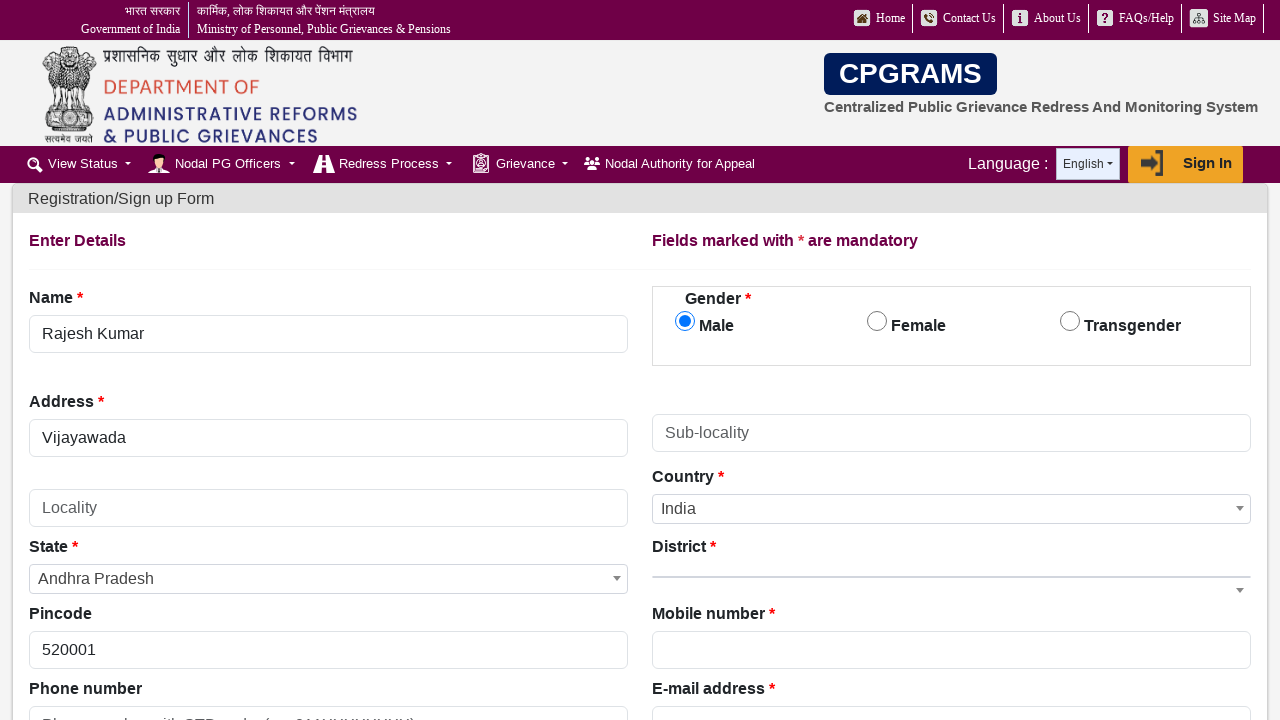

Clicked on district dropdown at (952, 579) on xpath=//span[text()='--Select one--']
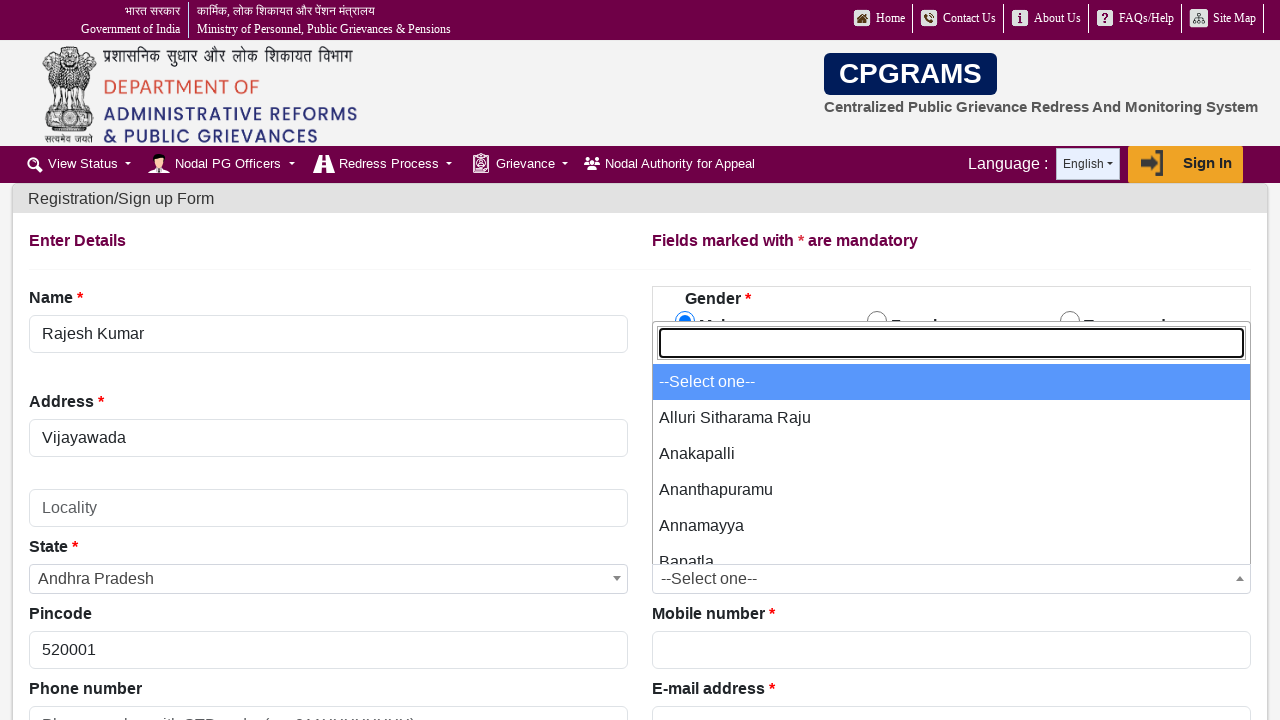

District dropdown options appeared
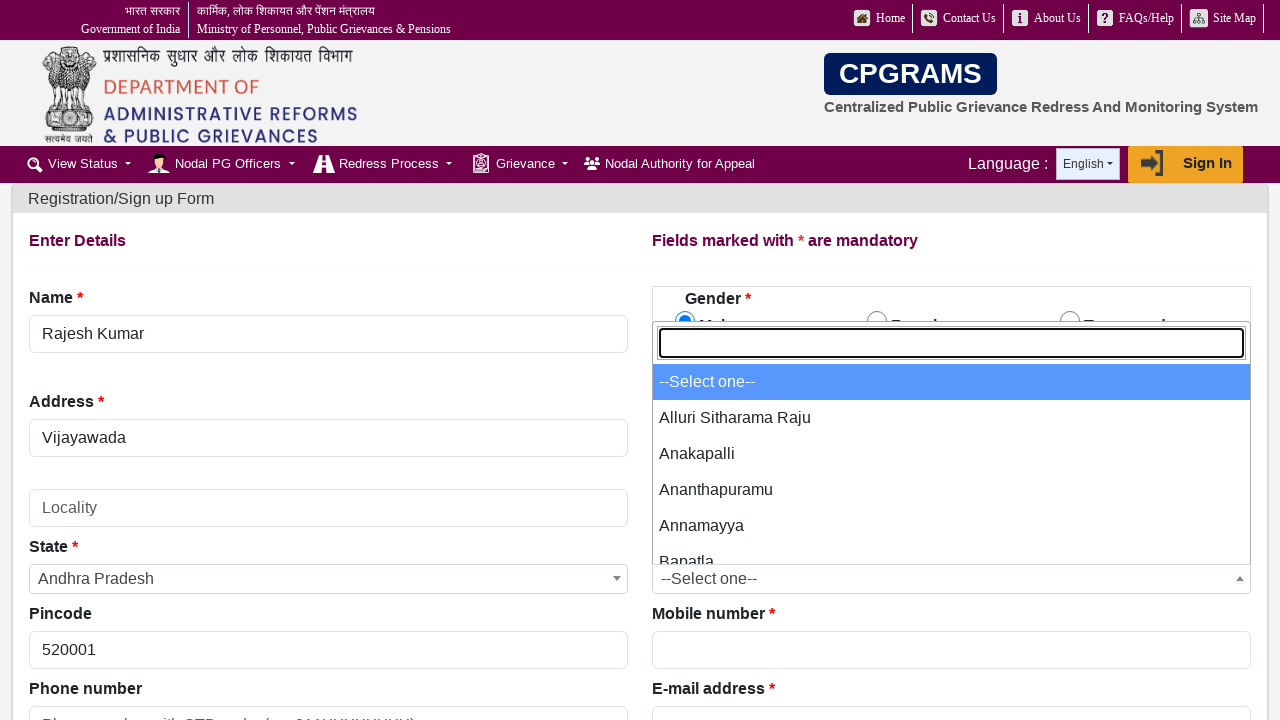

Selected 'Chittoor' from district dropdown at (952, 464) on xpath=//ul[@class='select2-results__options']//li[text()='Chittoor']
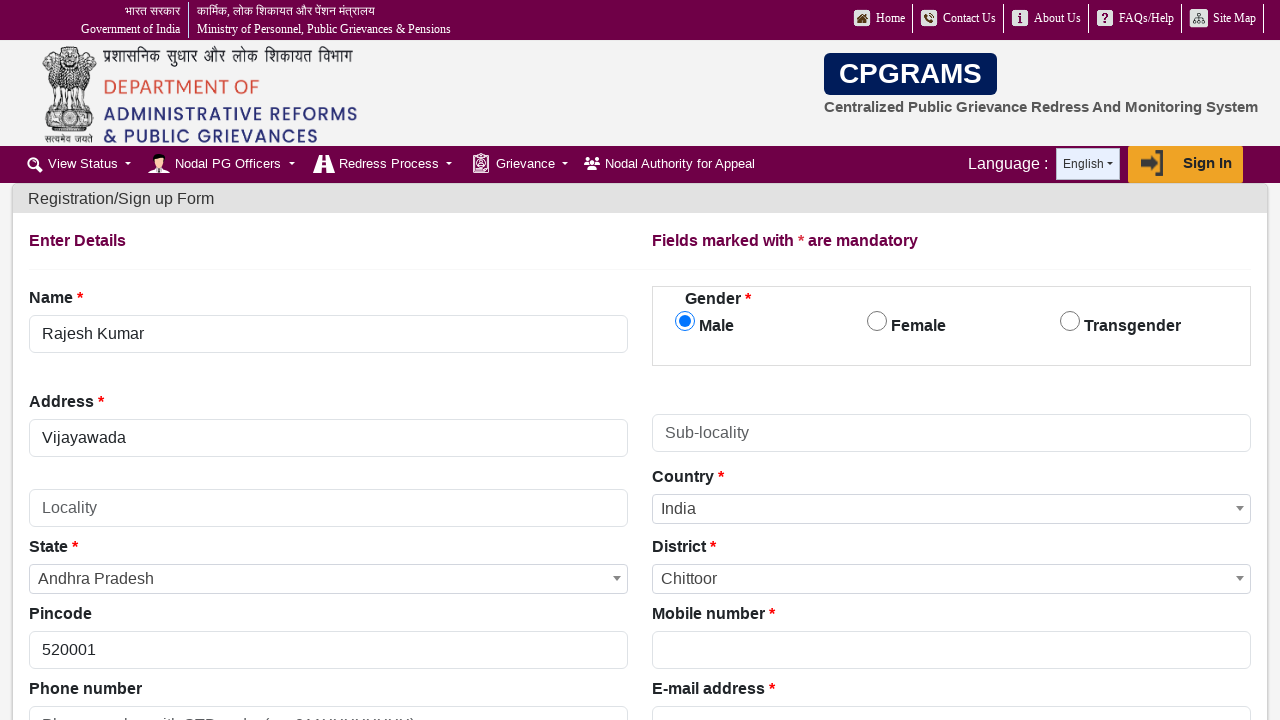

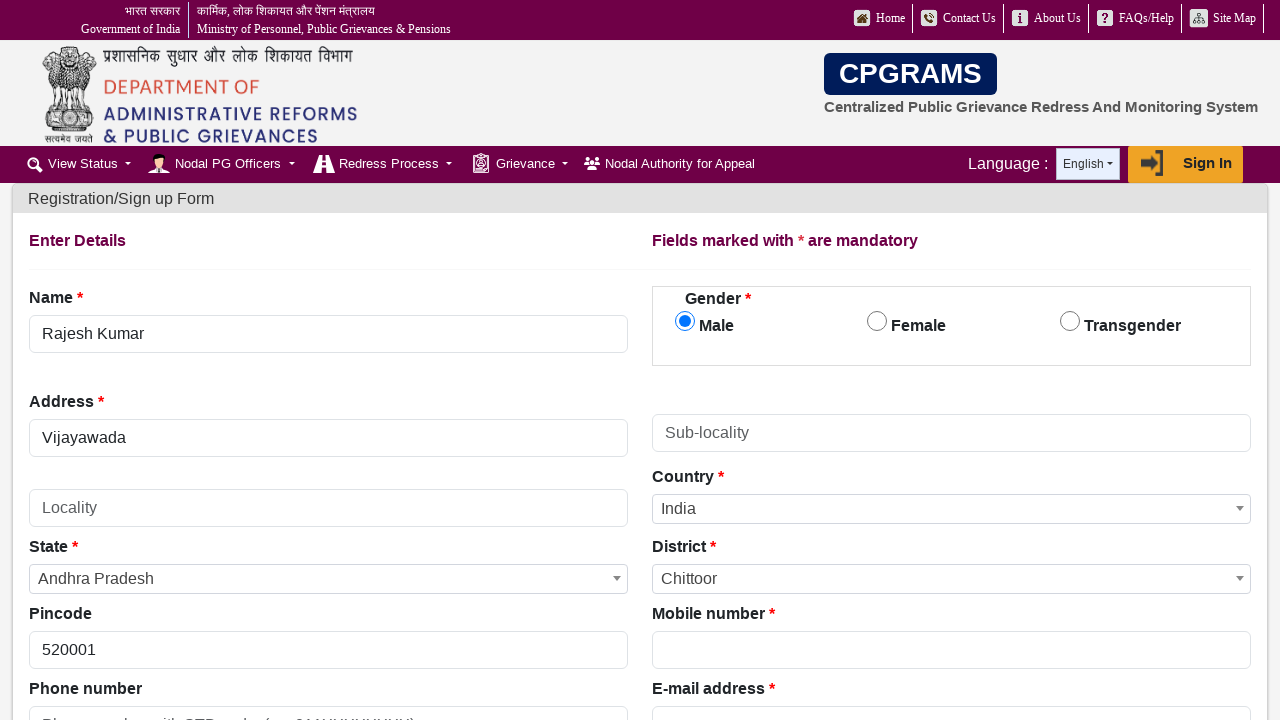